Tests an e-commerce site by searching for products containing "ca", adding specific items to cart (Capsicum and Cashews), and verifying the brand logo text

Starting URL: https://rahulshettyacademy.com/seleniumPractise/#/

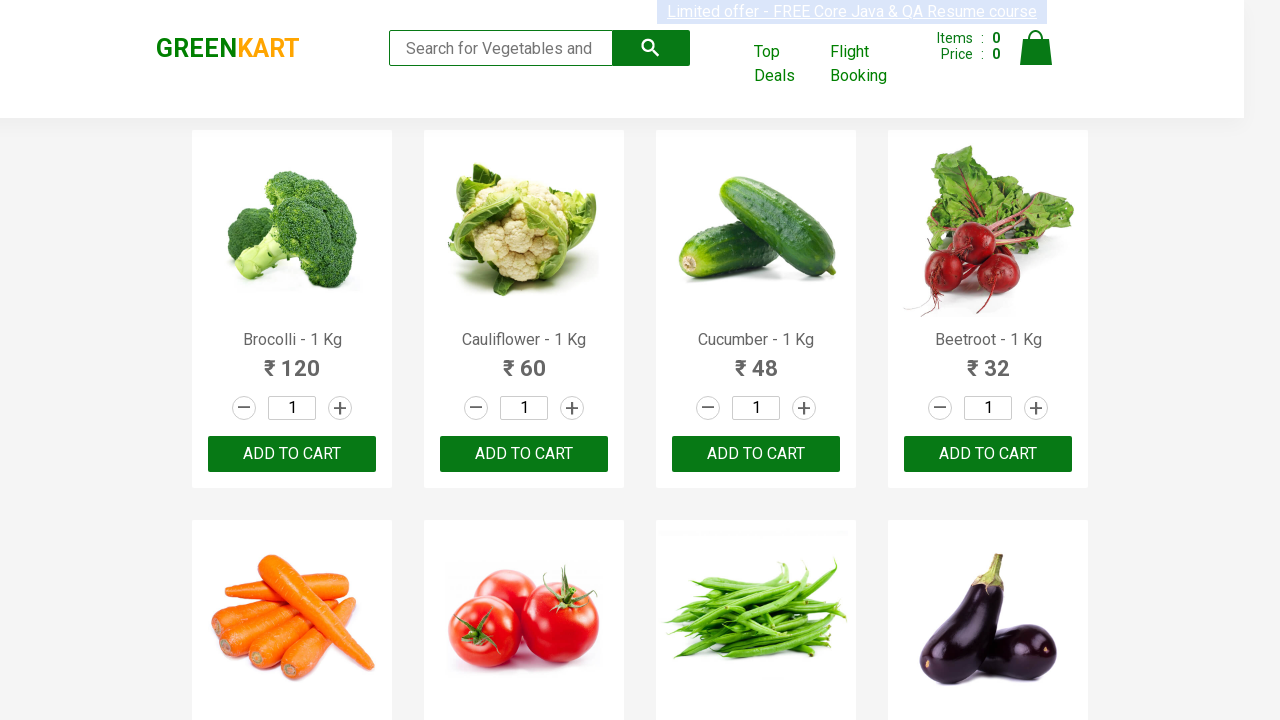

Filled search field with 'ca' to filter products on .search-keyword
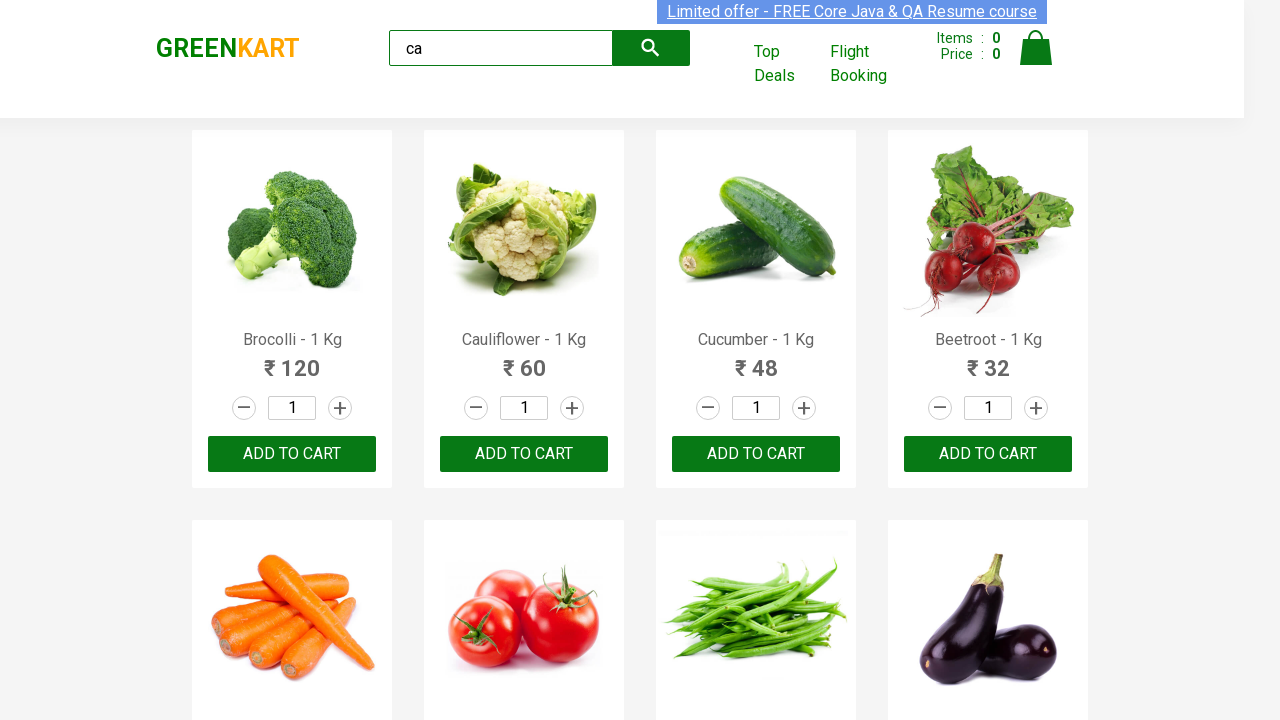

Waited 2 seconds for products to be filtered
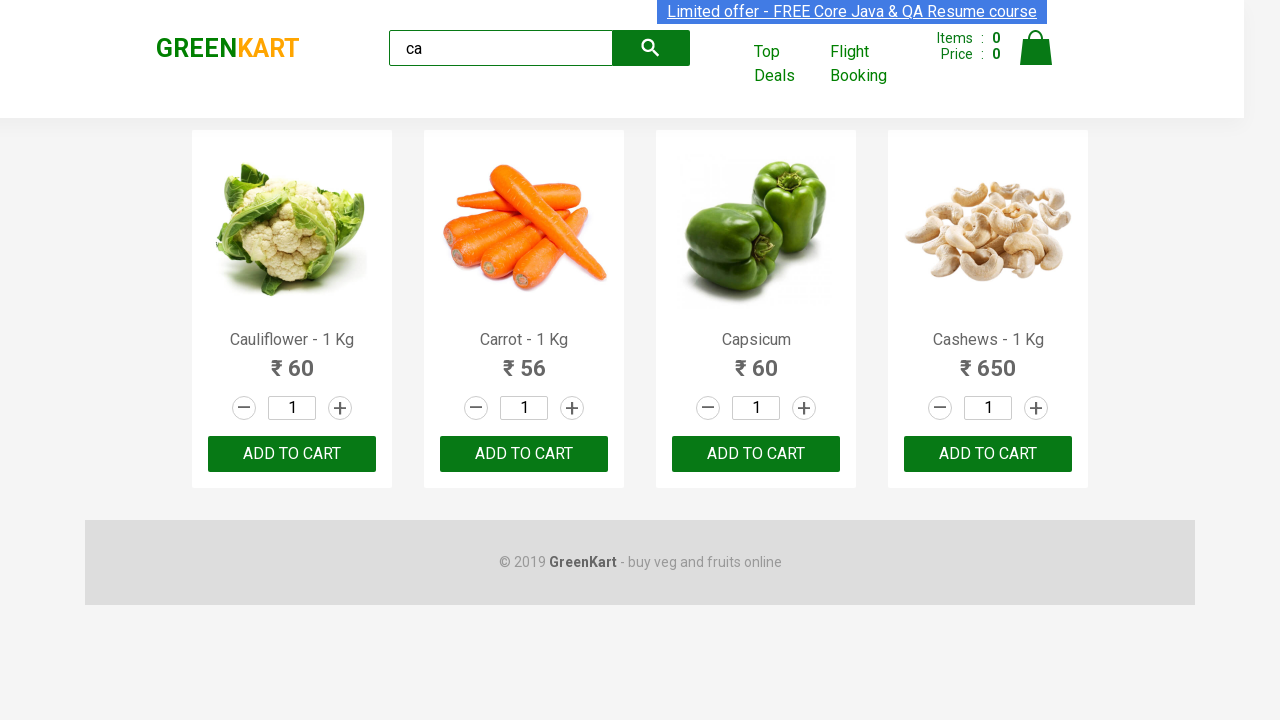

Verified that 4 filtered products are visible
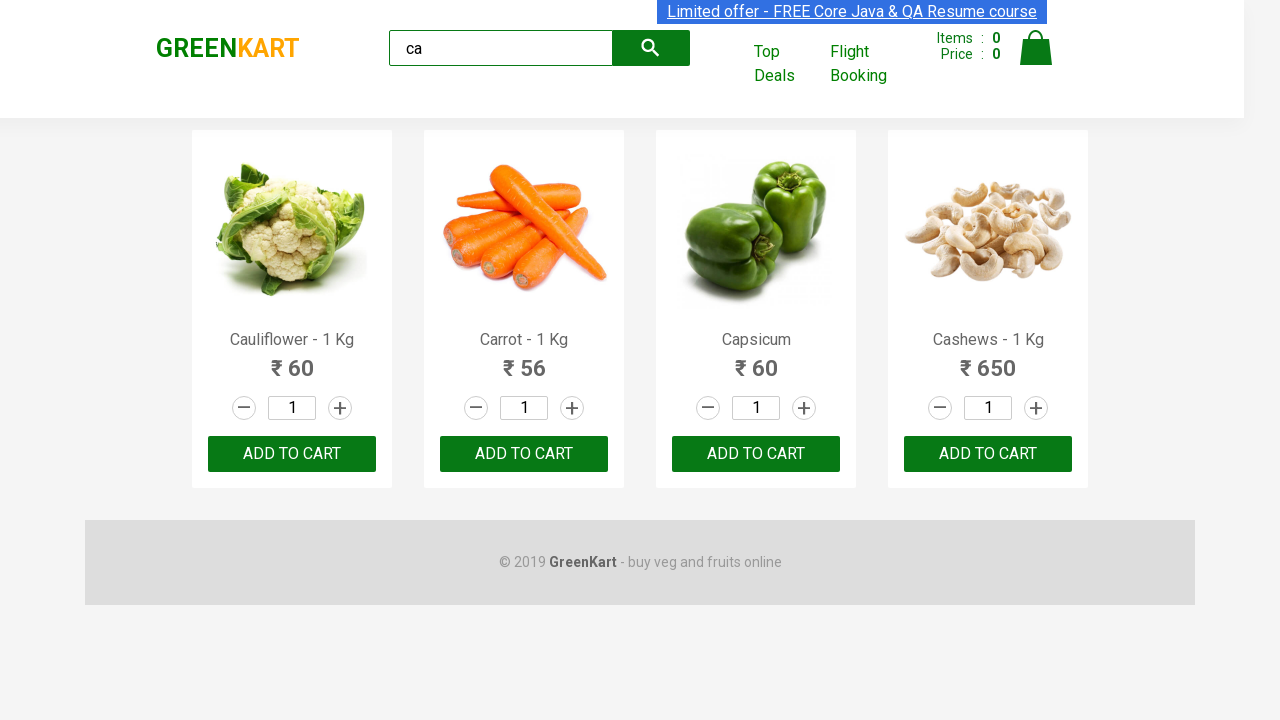

Clicked 'ADD TO CART' button for Capsicum (3rd product) at (756, 454) on .products .product >> nth=2 >> internal:text="ADD TO CART"i
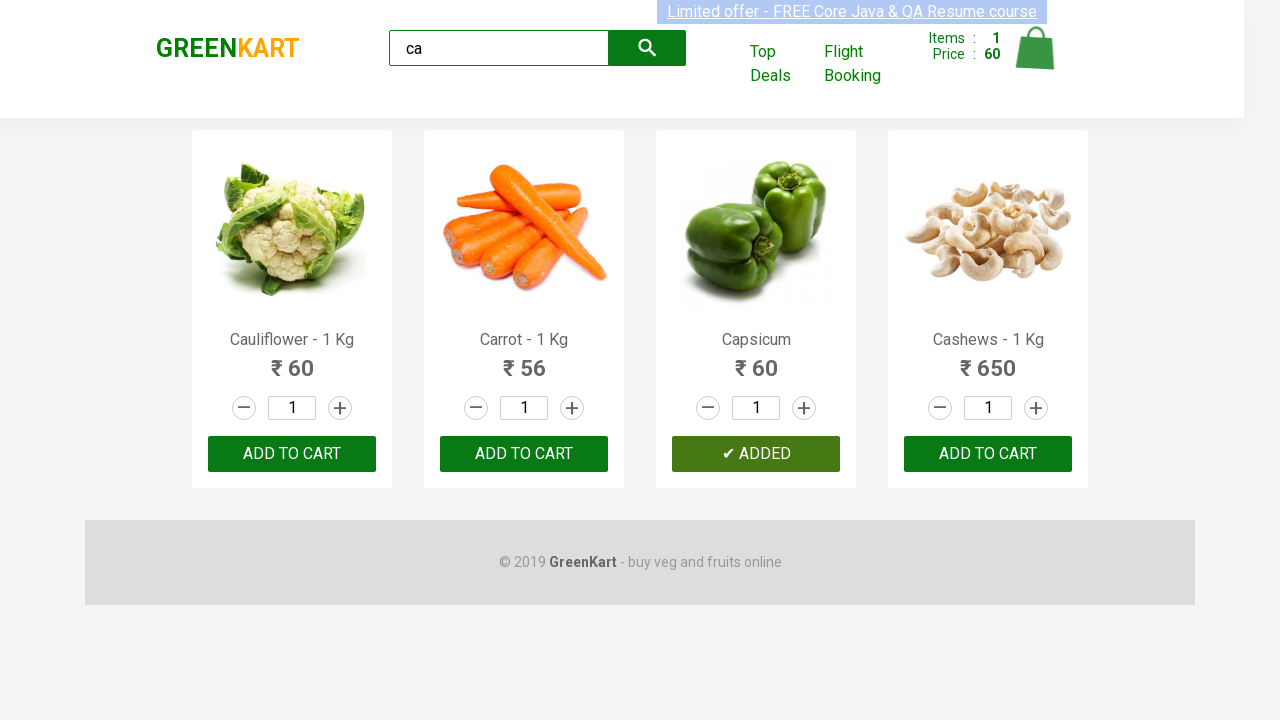

Retrieved all visible products to find Cashews
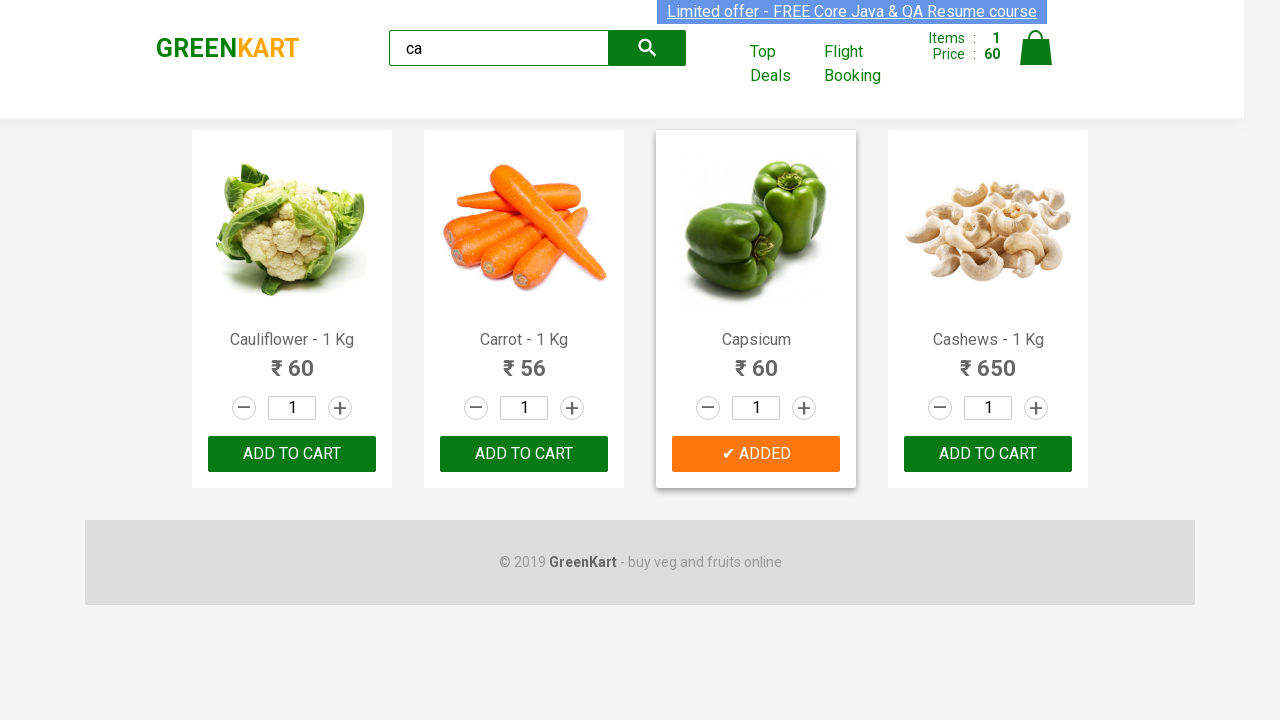

Checked product name: Cauliflower - 1 Kg
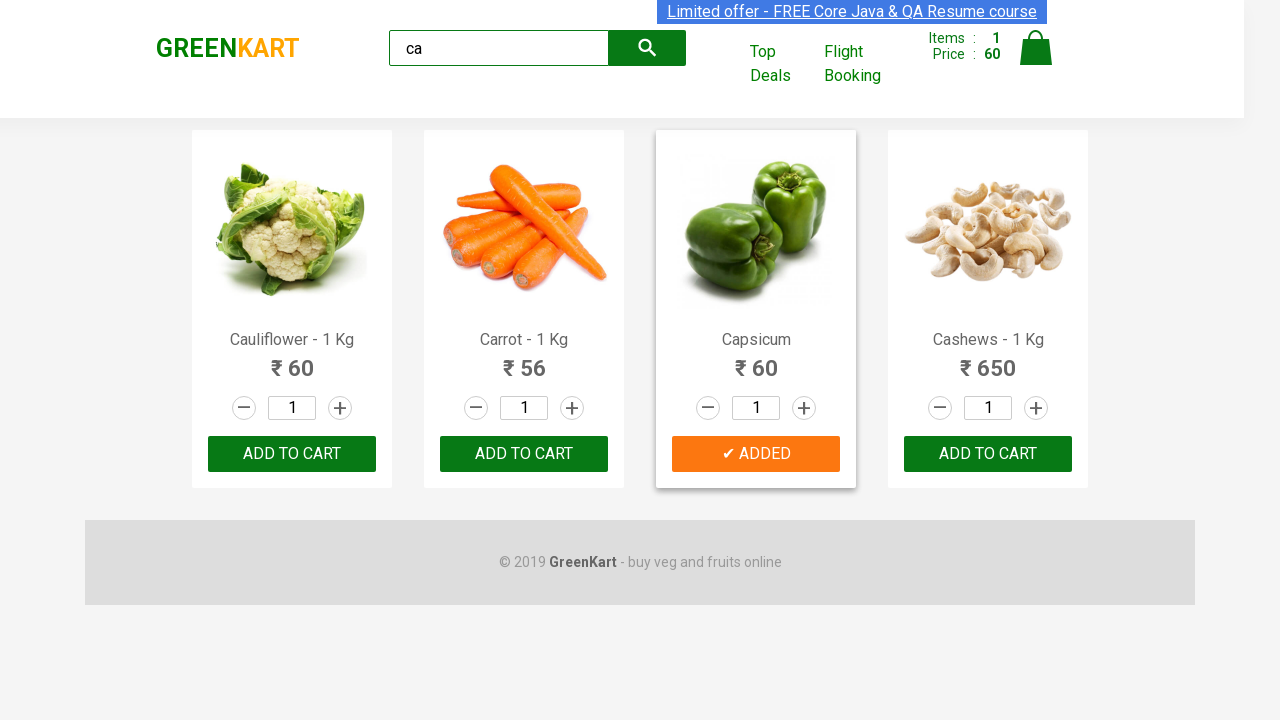

Checked product name: Carrot - 1 Kg
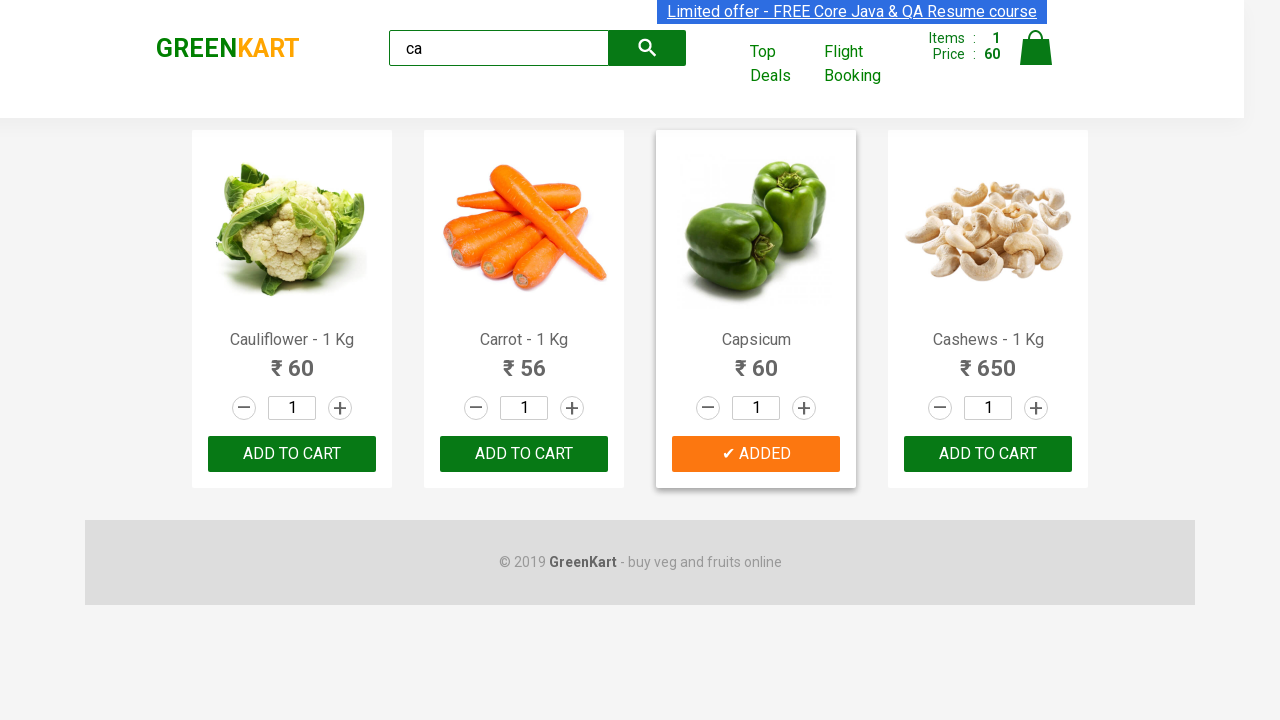

Checked product name: Capsicum
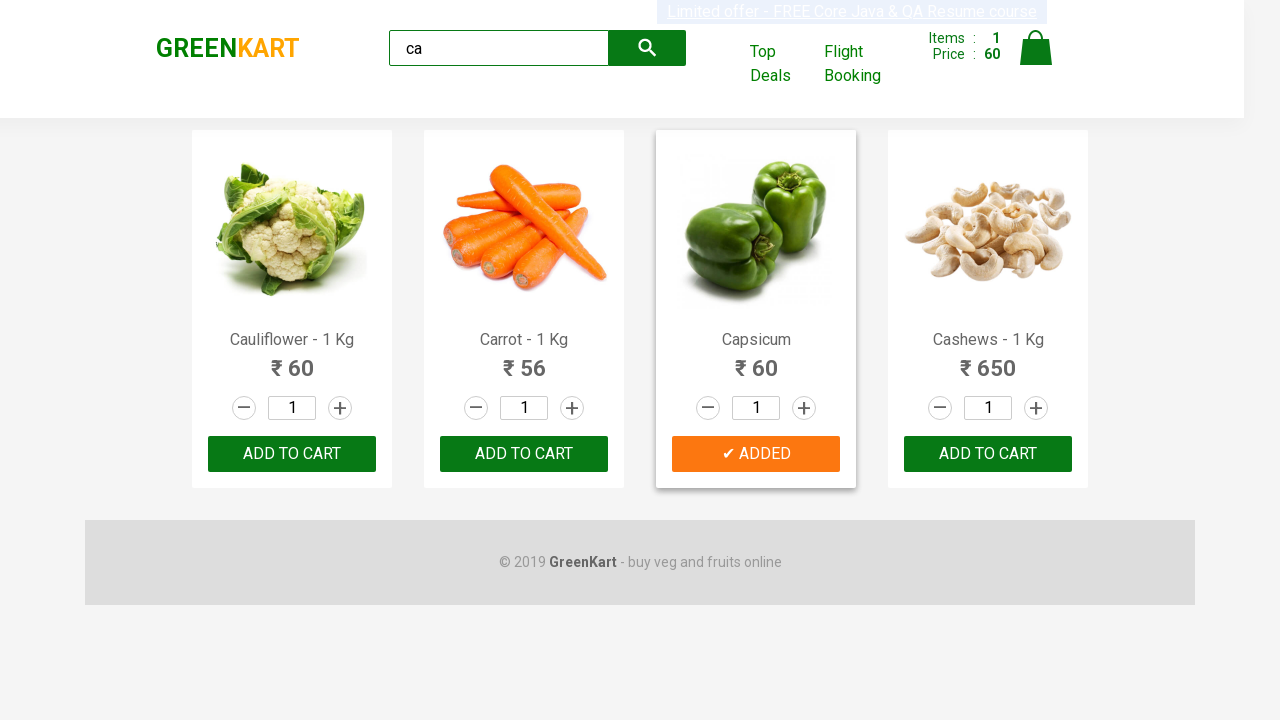

Checked product name: Cashews - 1 Kg
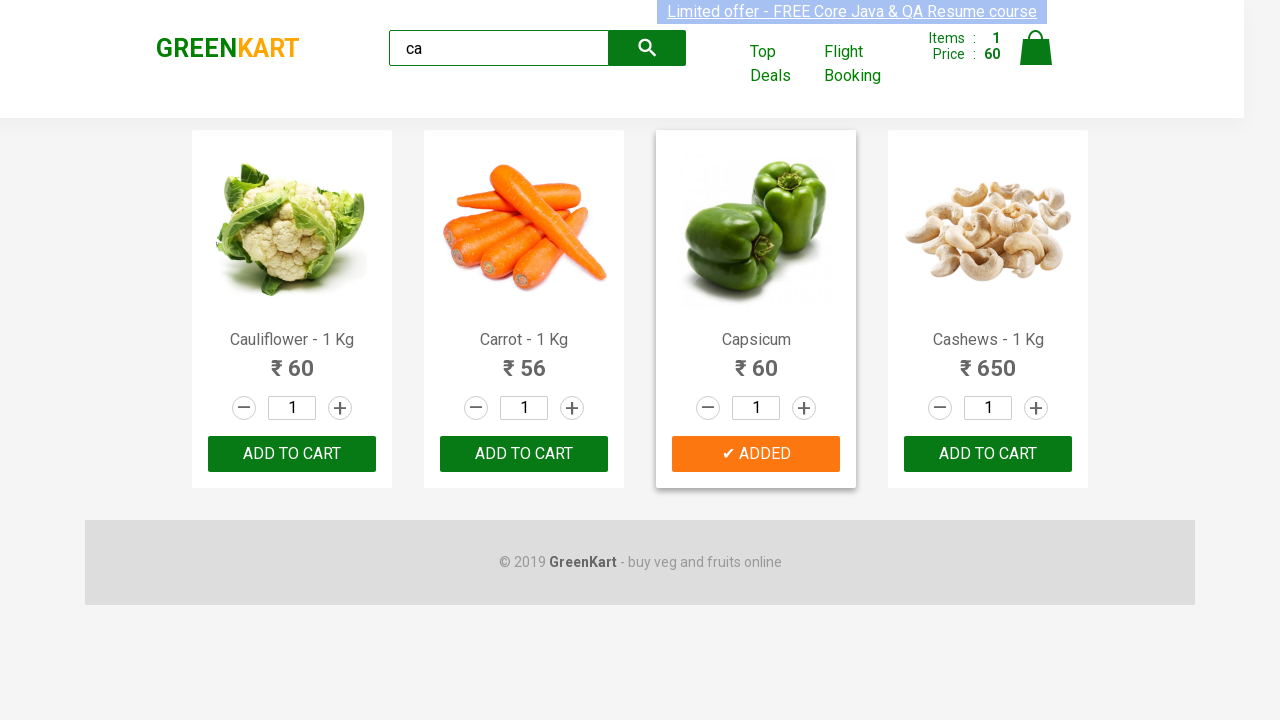

Clicked 'ADD TO CART' button for Cashews at (988, 454) on .products .product >> nth=3 >> button
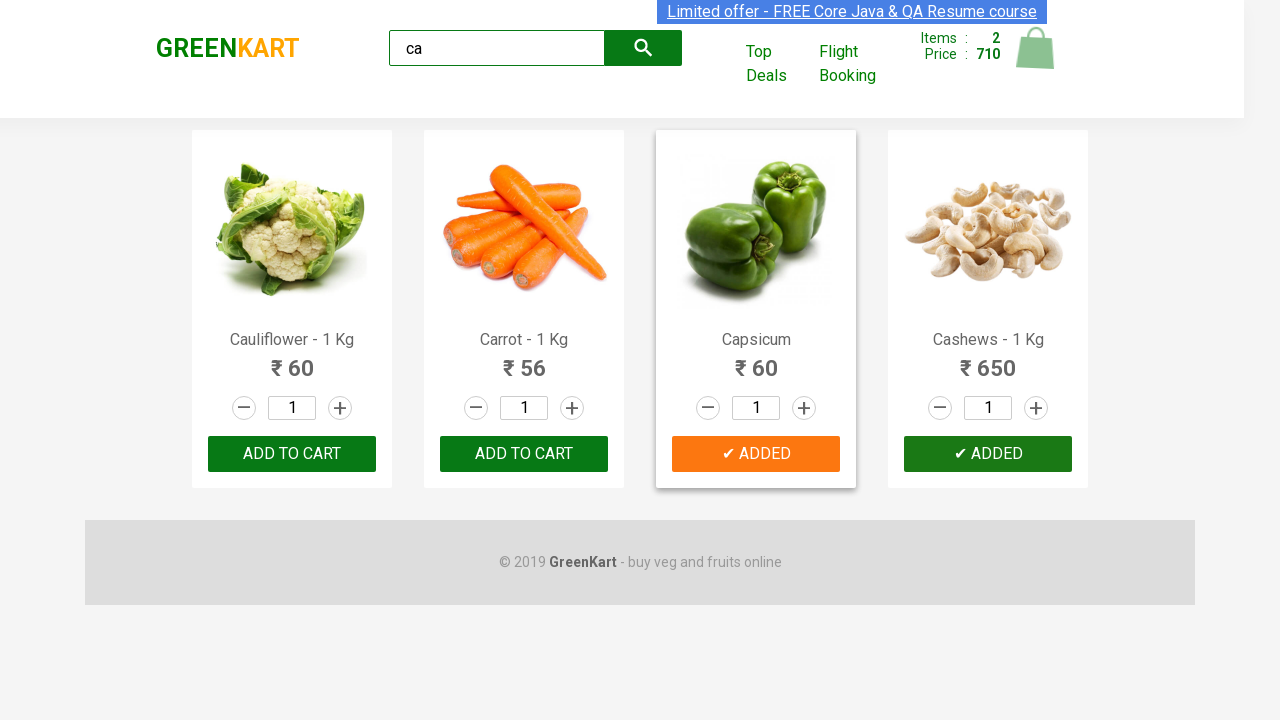

Verified brand logo text is 'GREENKART'
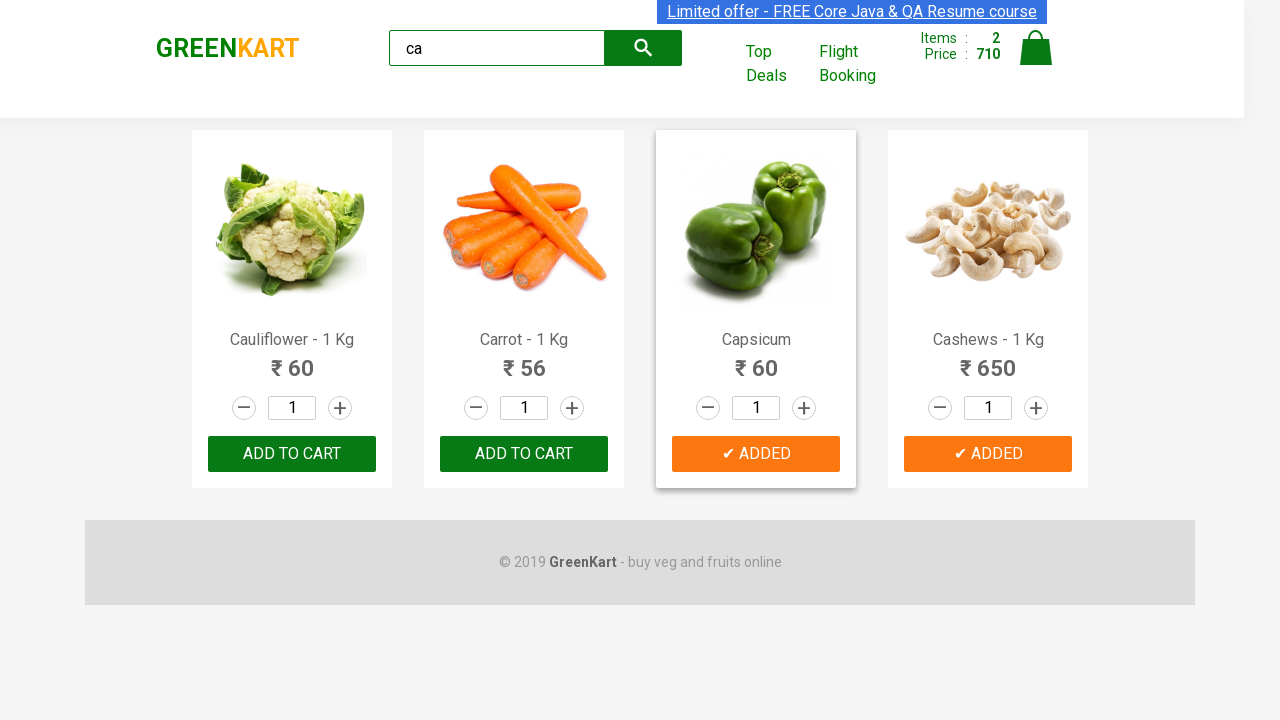

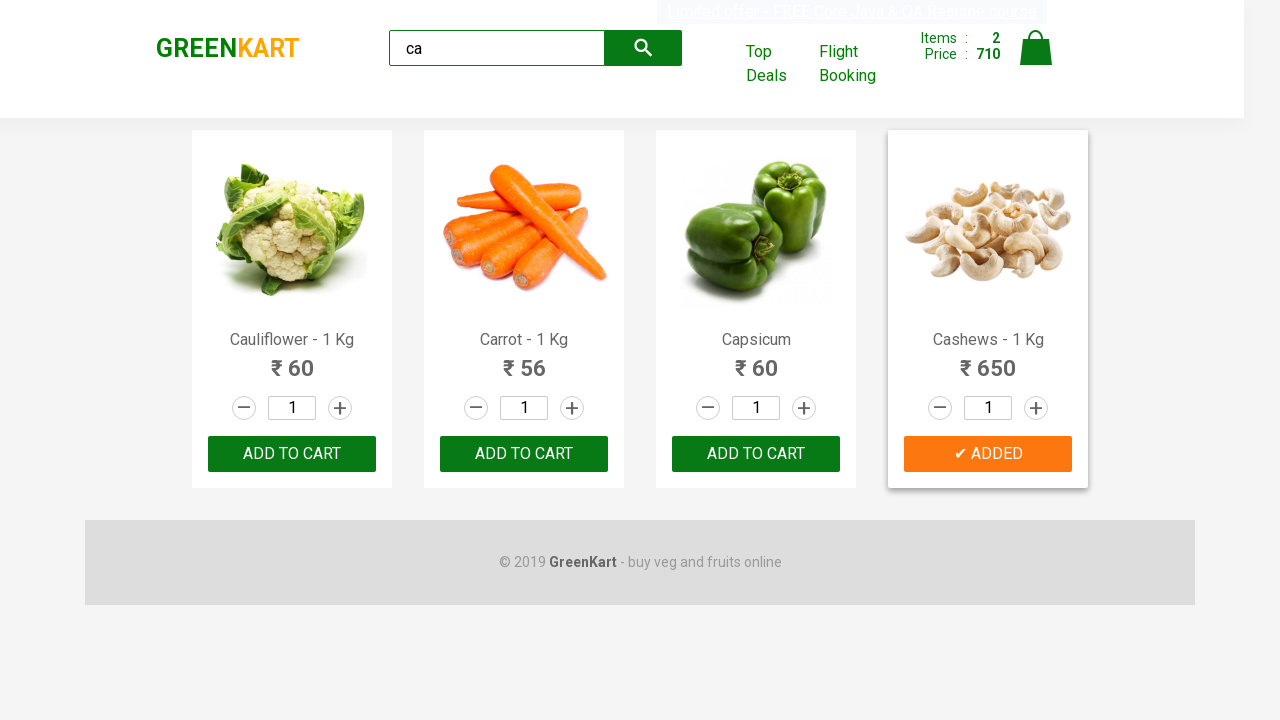